Waits for a price to drop to $100, then solves a math problem by calculating logarithm of a trigonometric expression and submitting the answer

Starting URL: https://suninjuly.github.io/explicit_wait2.html

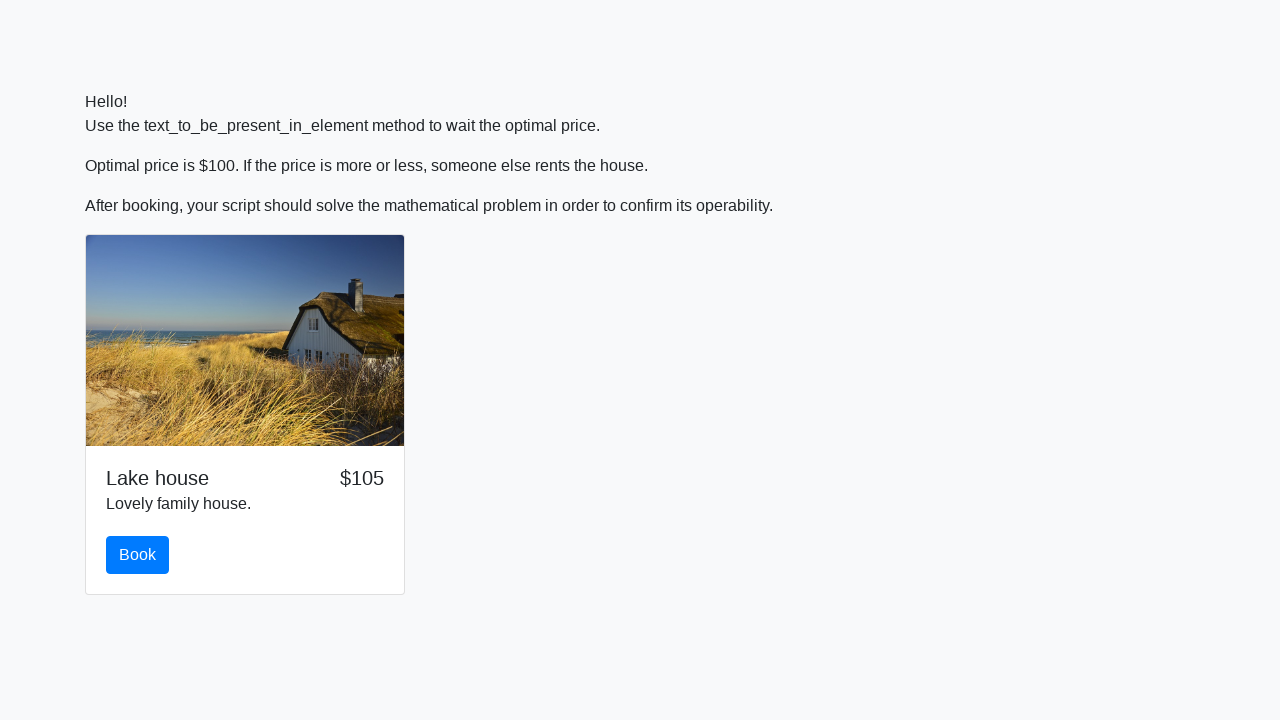

Waited for price to drop to $100
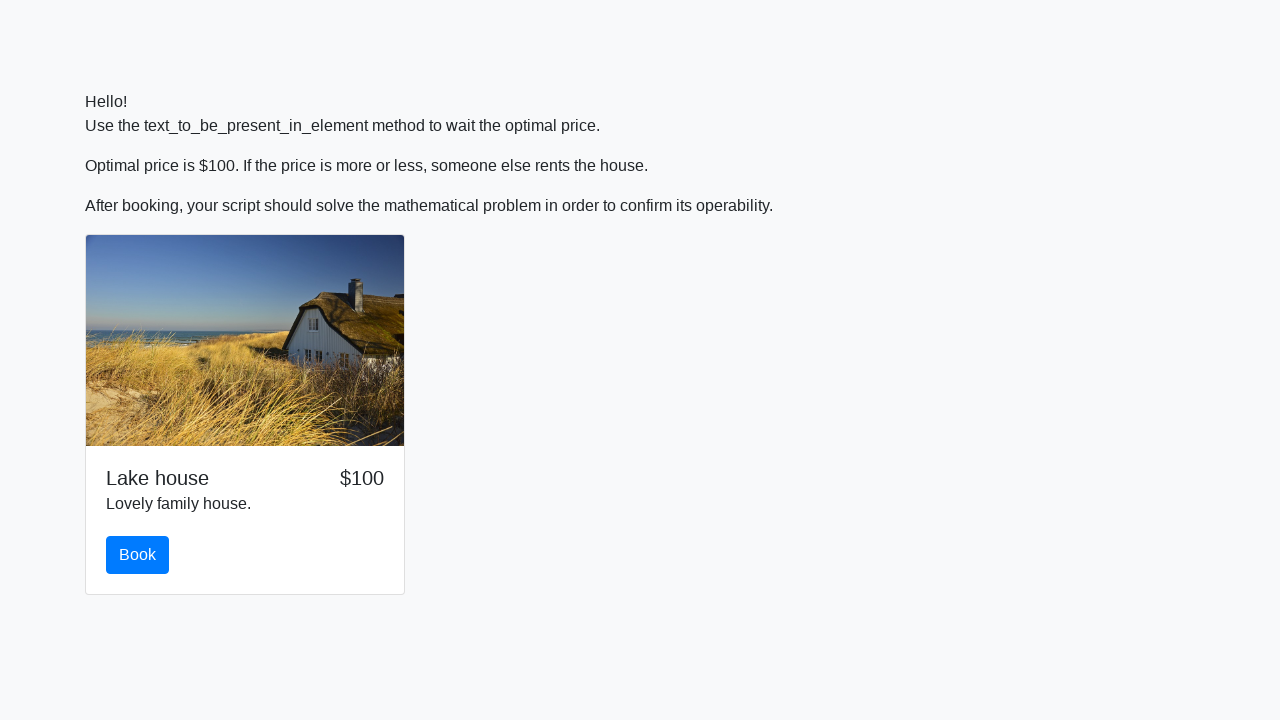

Clicked the book button at (138, 555) on #book
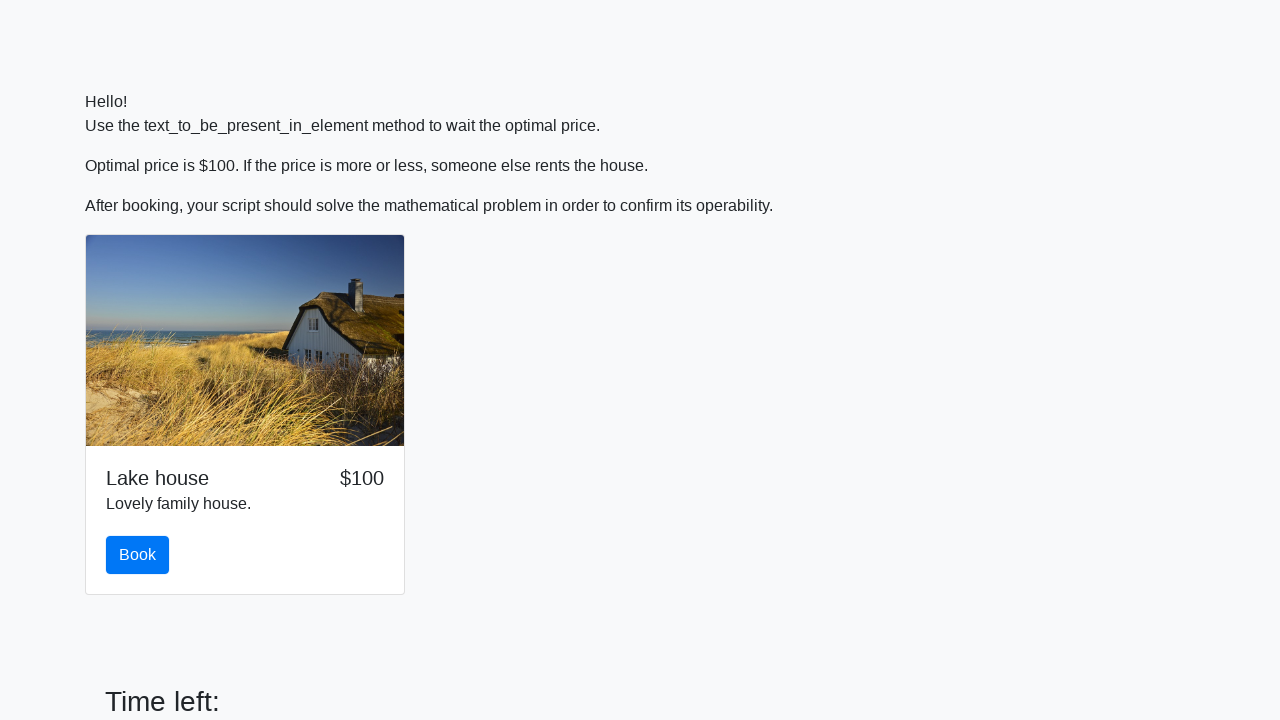

Retrieved math problem value: 726
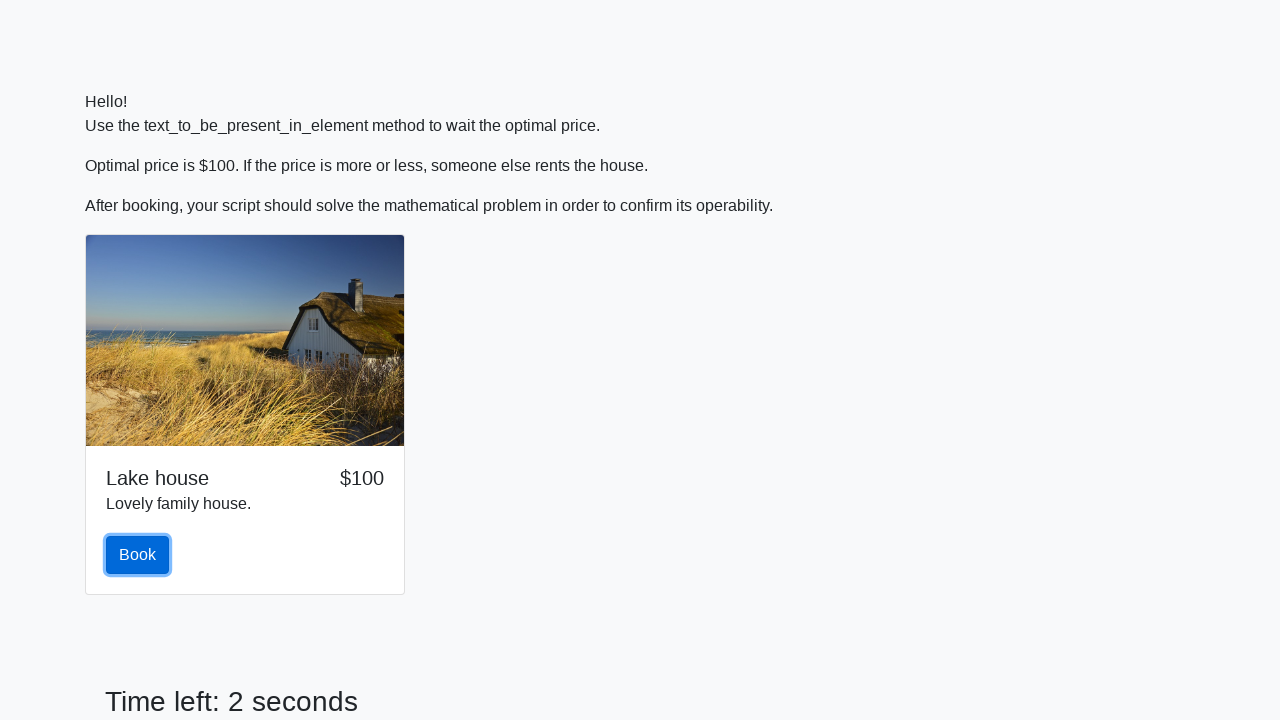

Calculated logarithm of trigonometric expression and filled answer field with: 1.2399766063569495 on #answer
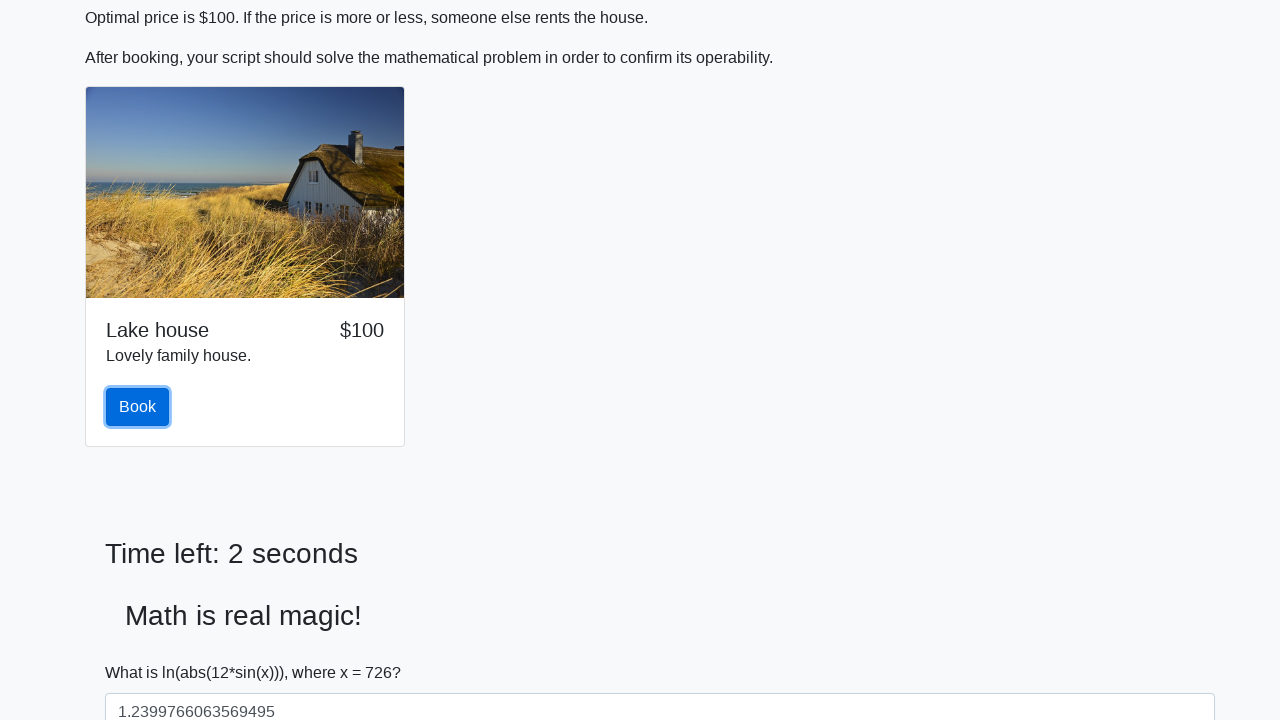

Clicked the solve button to submit the answer at (143, 651) on #solve
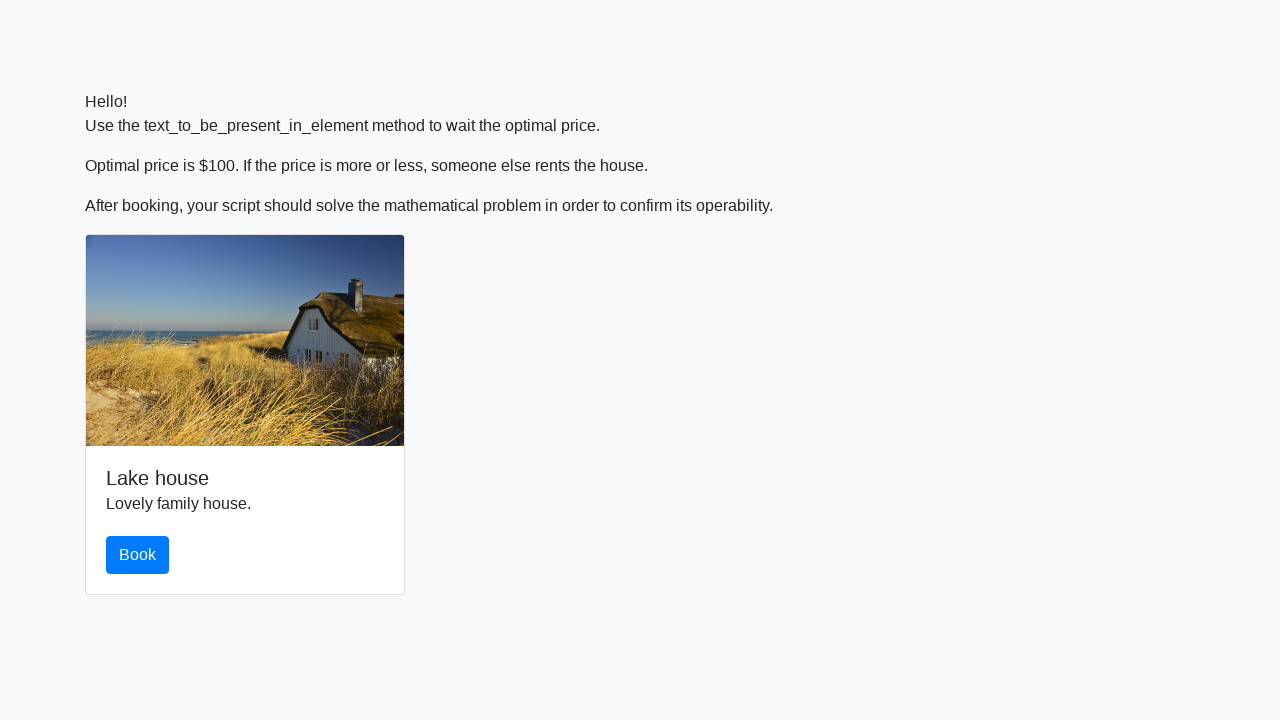

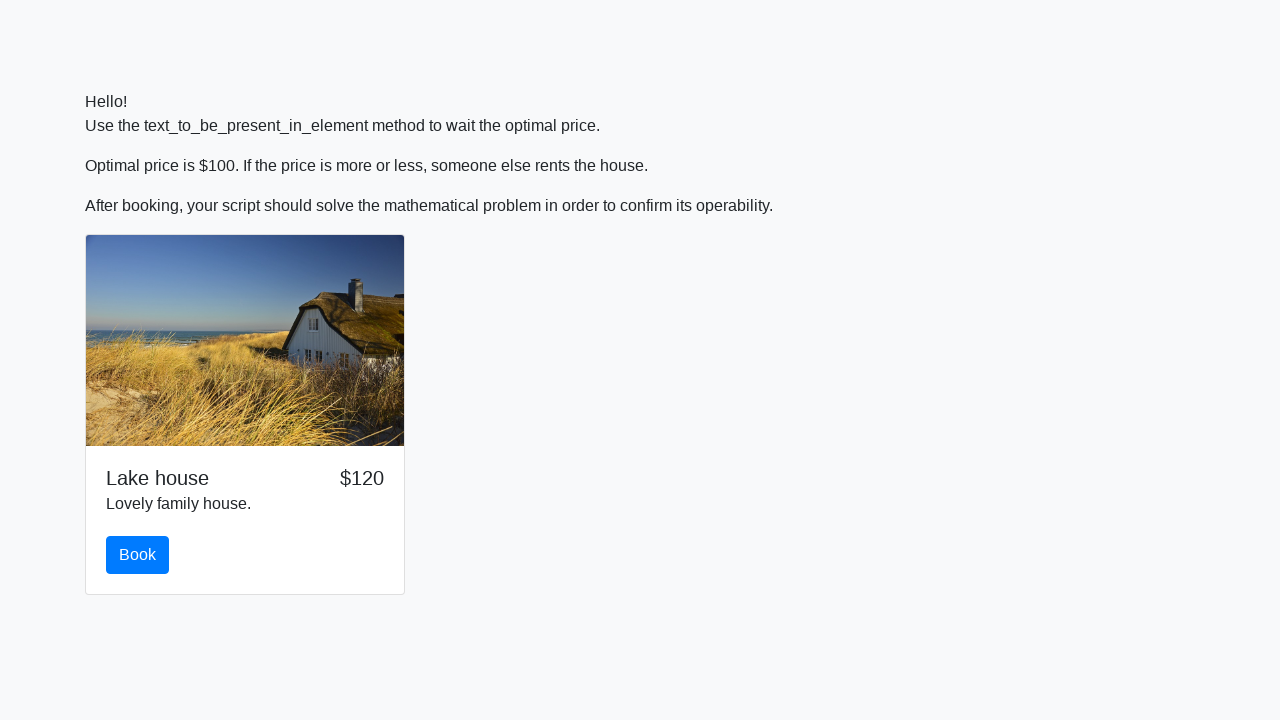